Tests that an error message is displayed when attempting to login with username but no password

Starting URL: https://www.saucedemo.com/

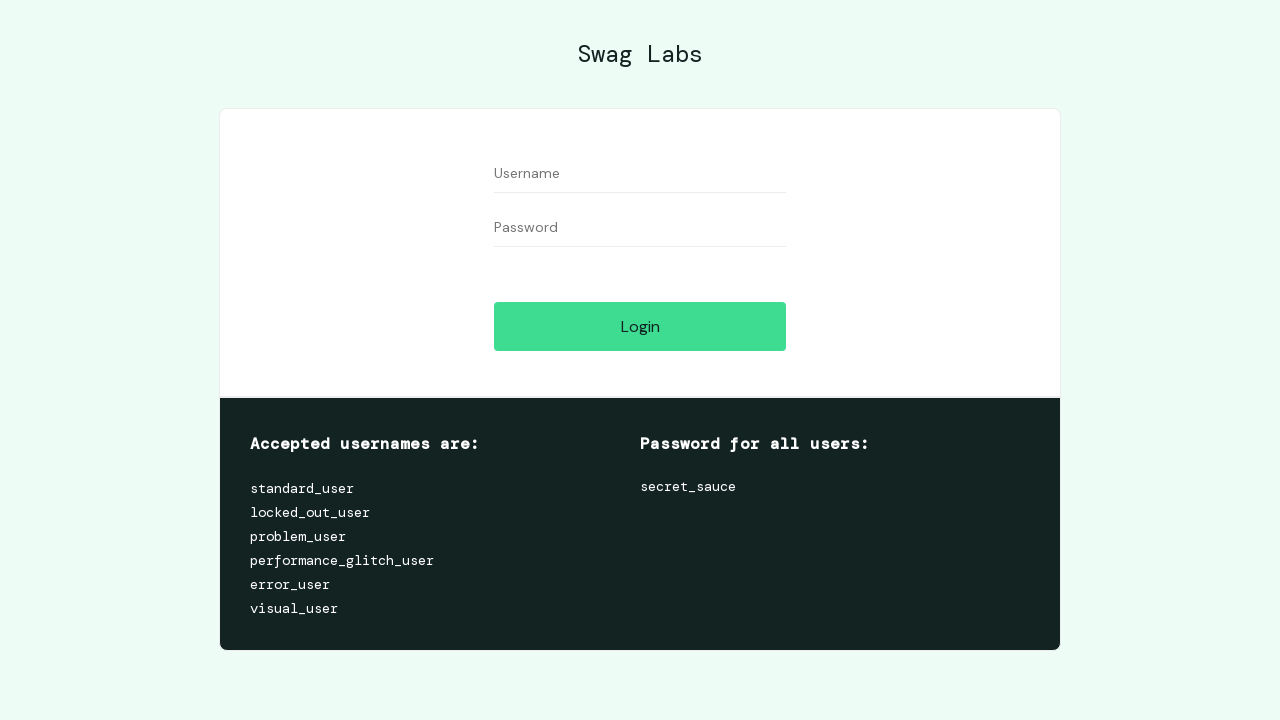

Entered username 'abc' in the username field on #user-name
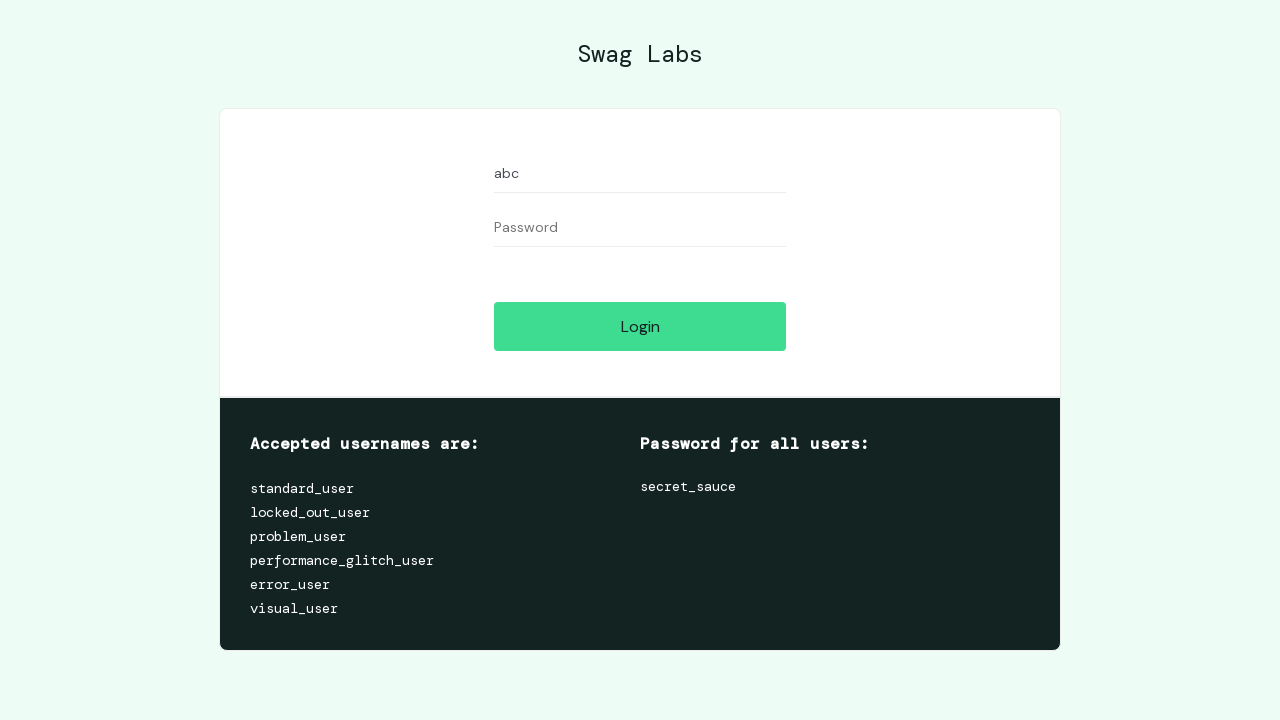

Clicked the login button without entering a password at (640, 326) on #login-button
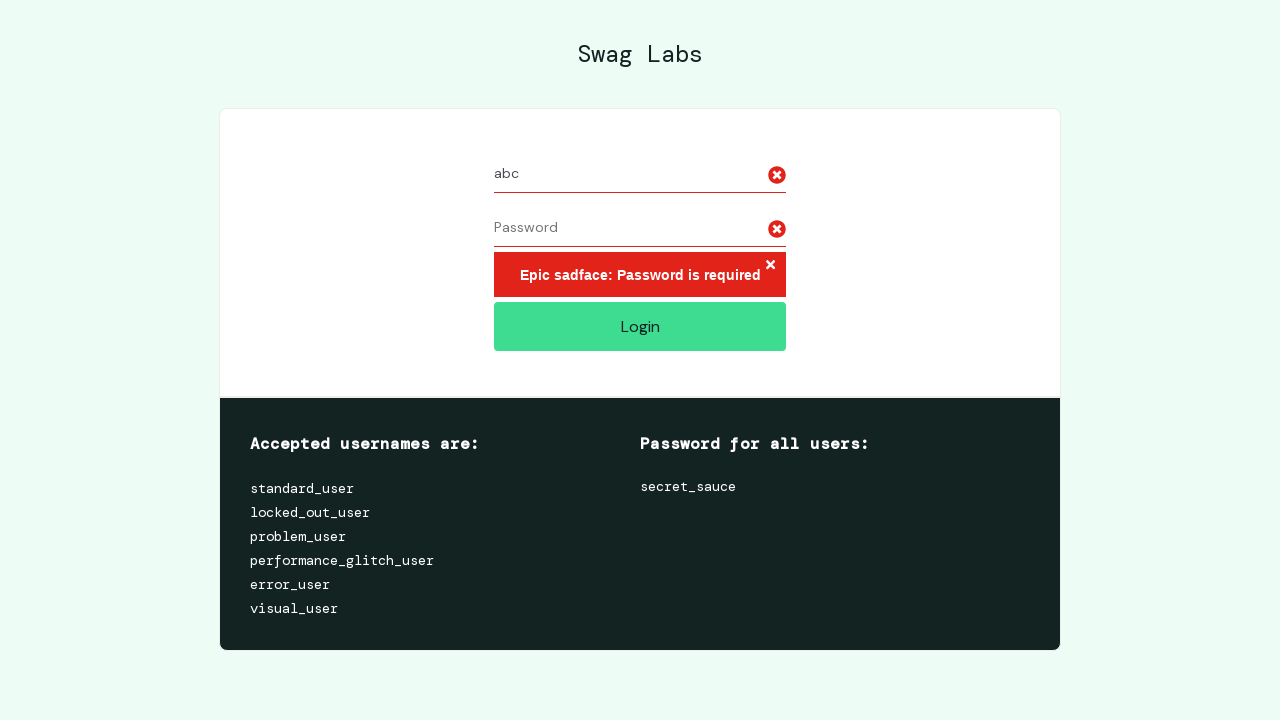

Error message appeared confirming password is required
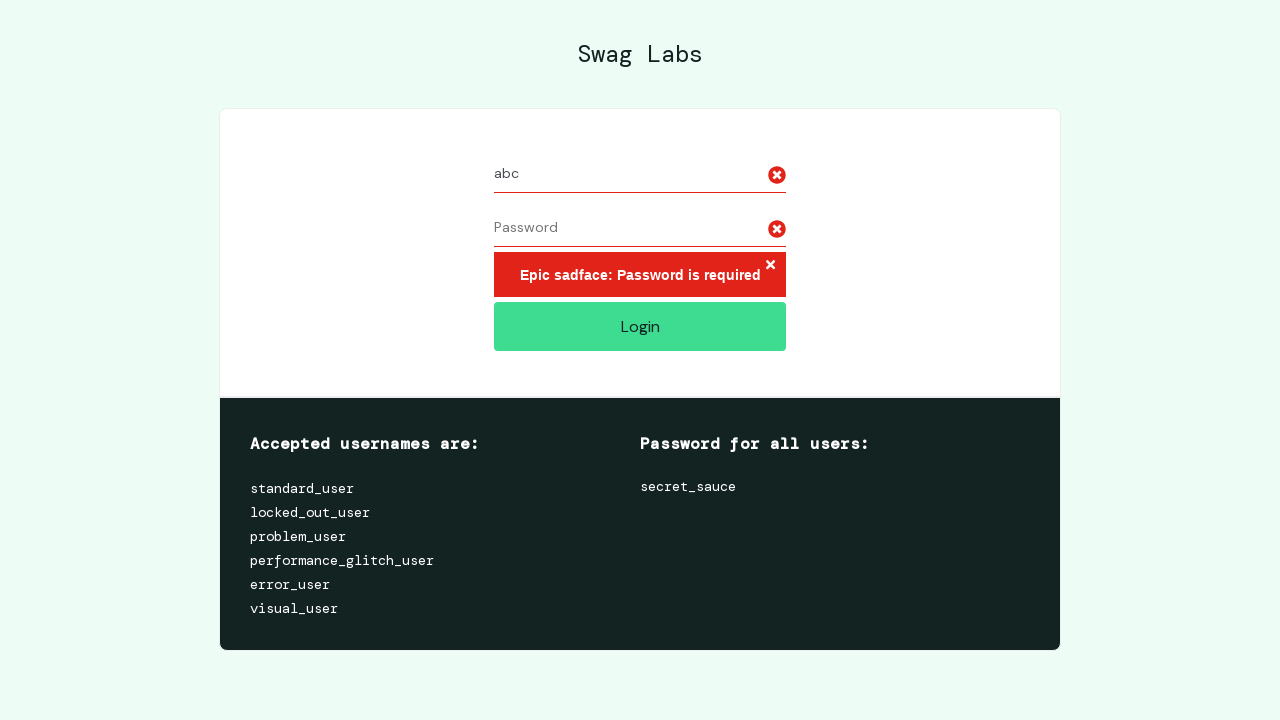

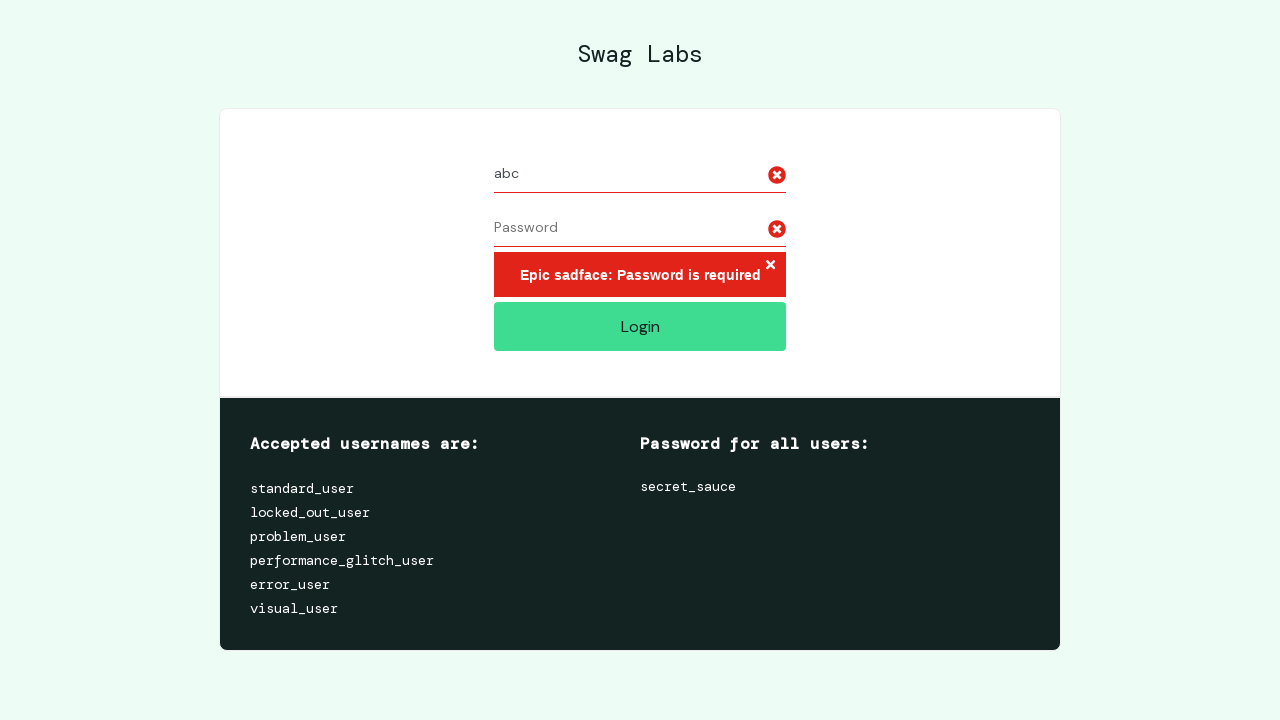